Tests filtering products by clicking on Monitors category

Starting URL: https://www.demoblaze.com

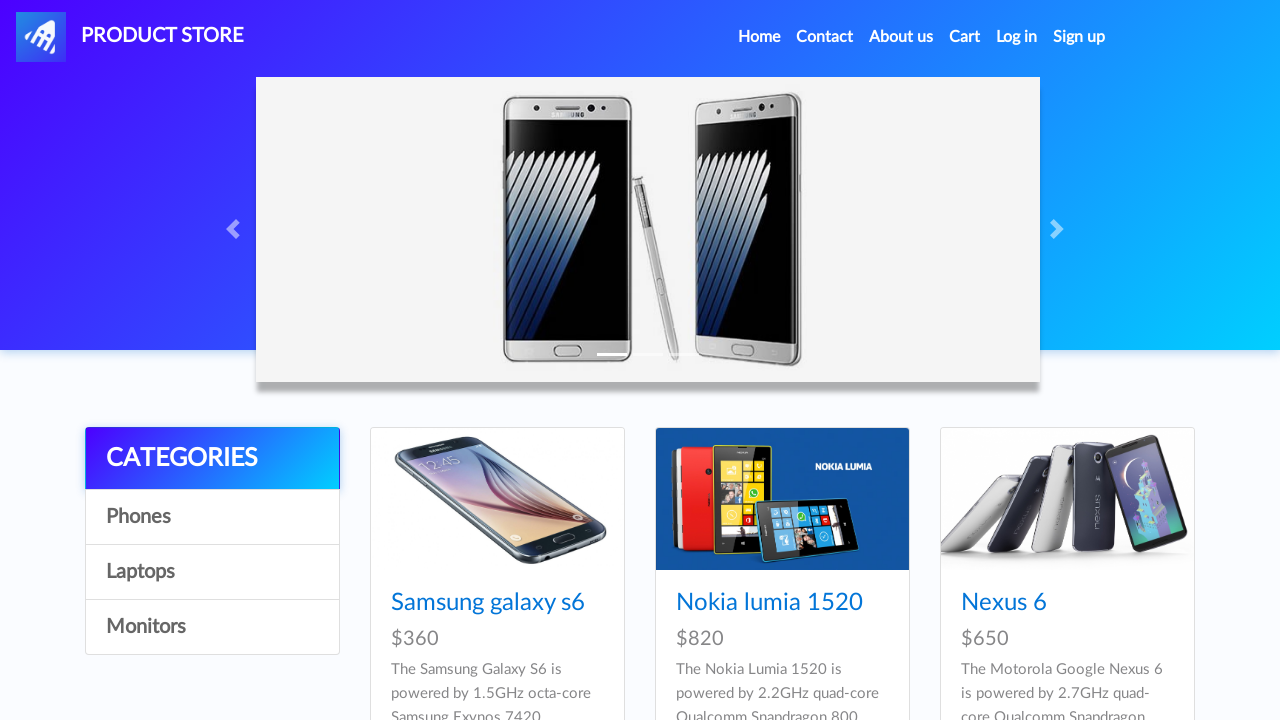

Clicked on Monitors category to filter products at (212, 627) on text=Monitors
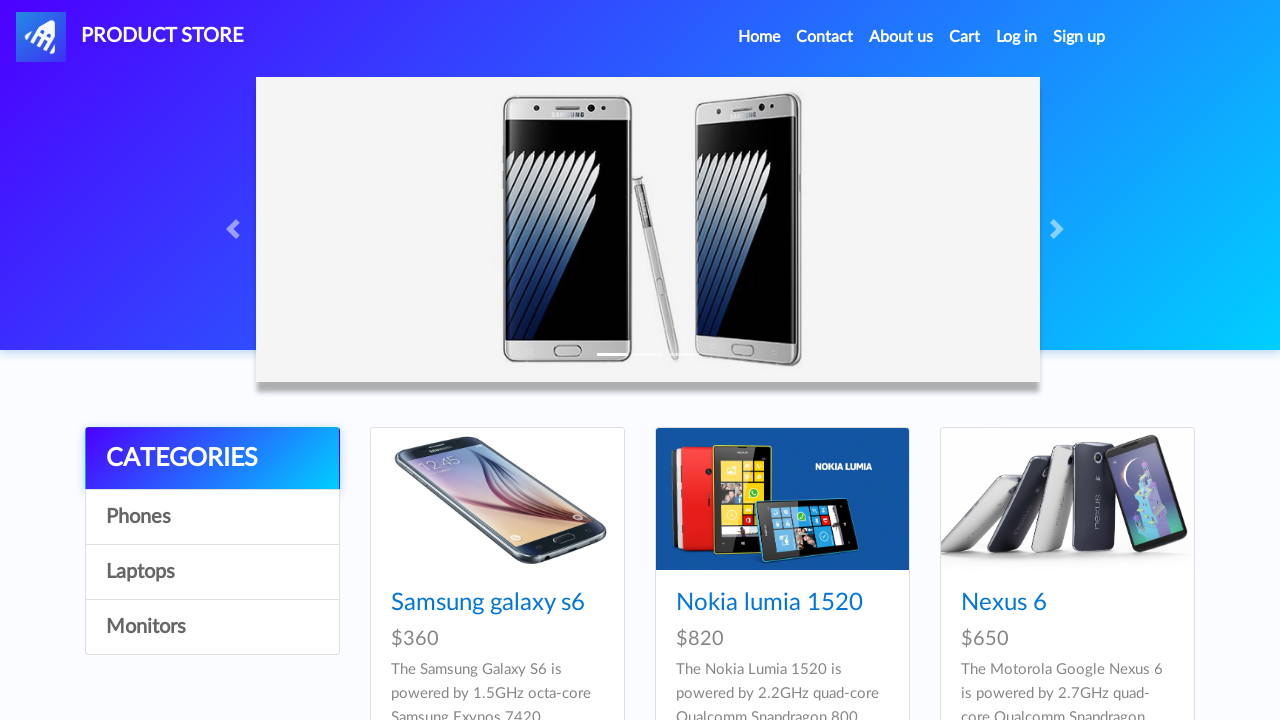

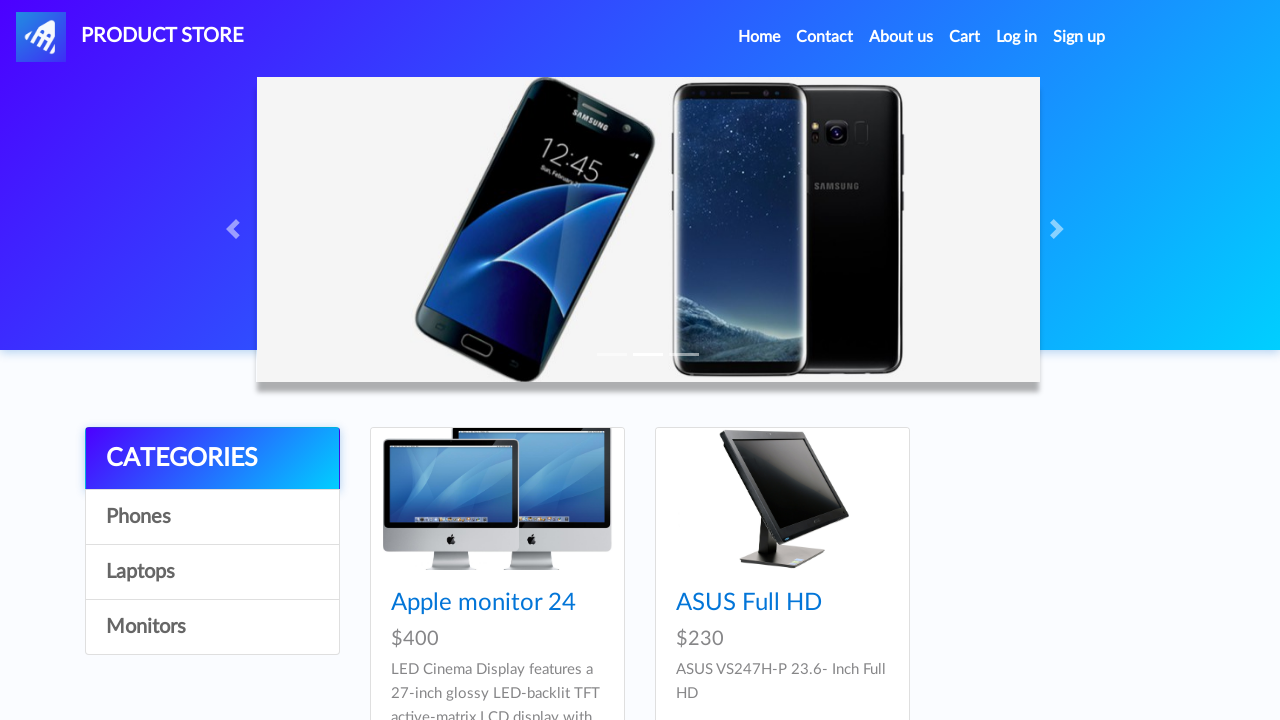